Tests opting out of A/B tests by adding an opt-out cookie after visiting the page, then refreshing to verify the opt-out takes effect by checking the heading text changes from "A/B Test" to "No A/B Test".

Starting URL: http://the-internet.herokuapp.com/abtest

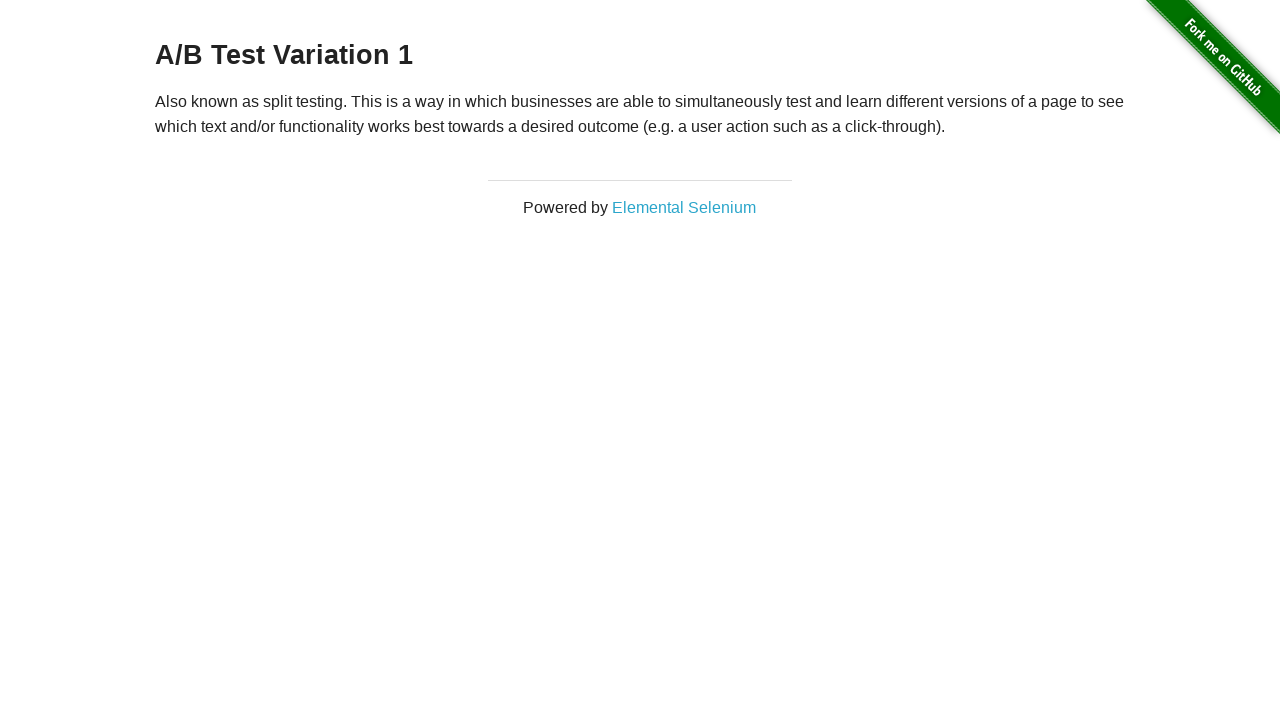

Located h3 heading element
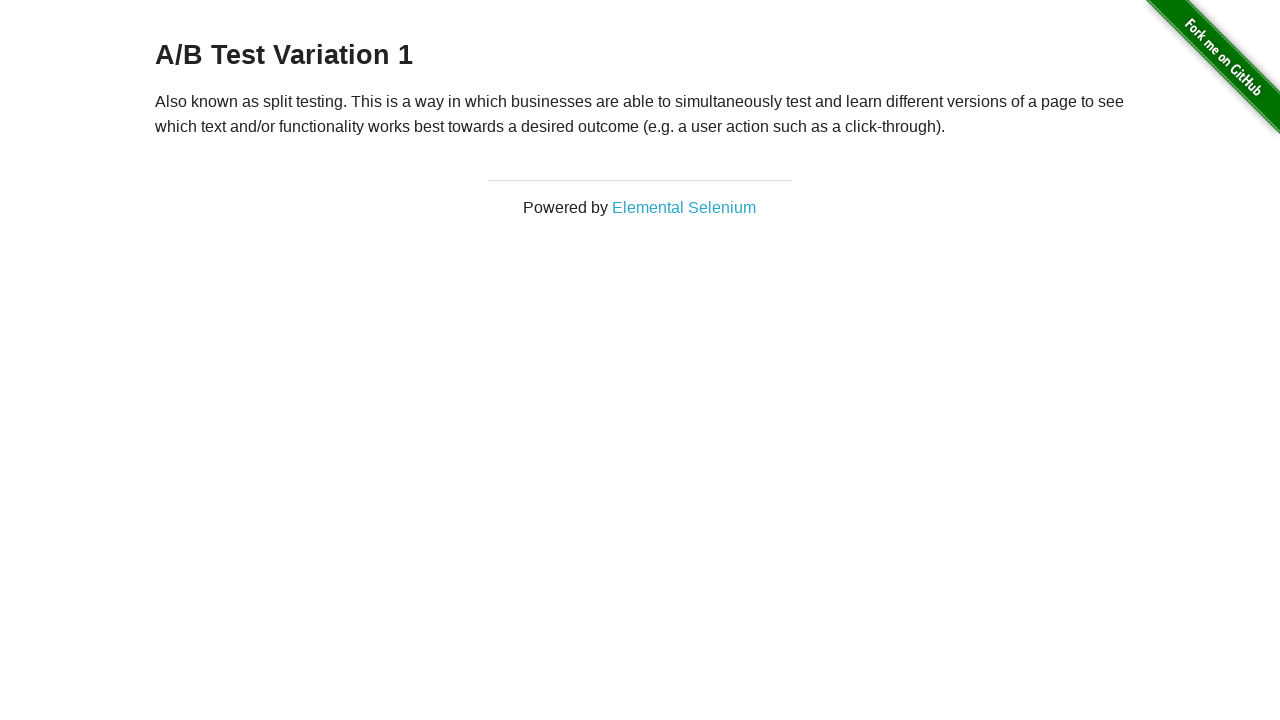

Waited for h3 heading to appear on page
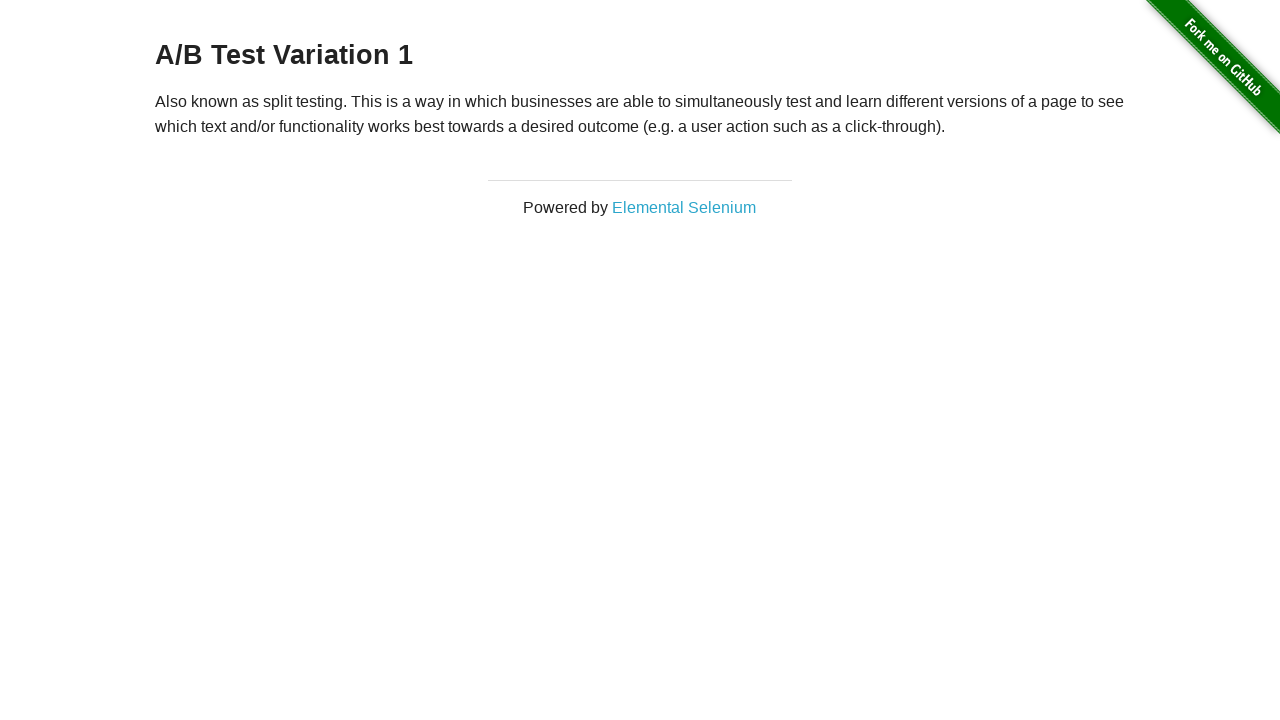

Added optimizelyOptOut cookie to opt out of A/B test
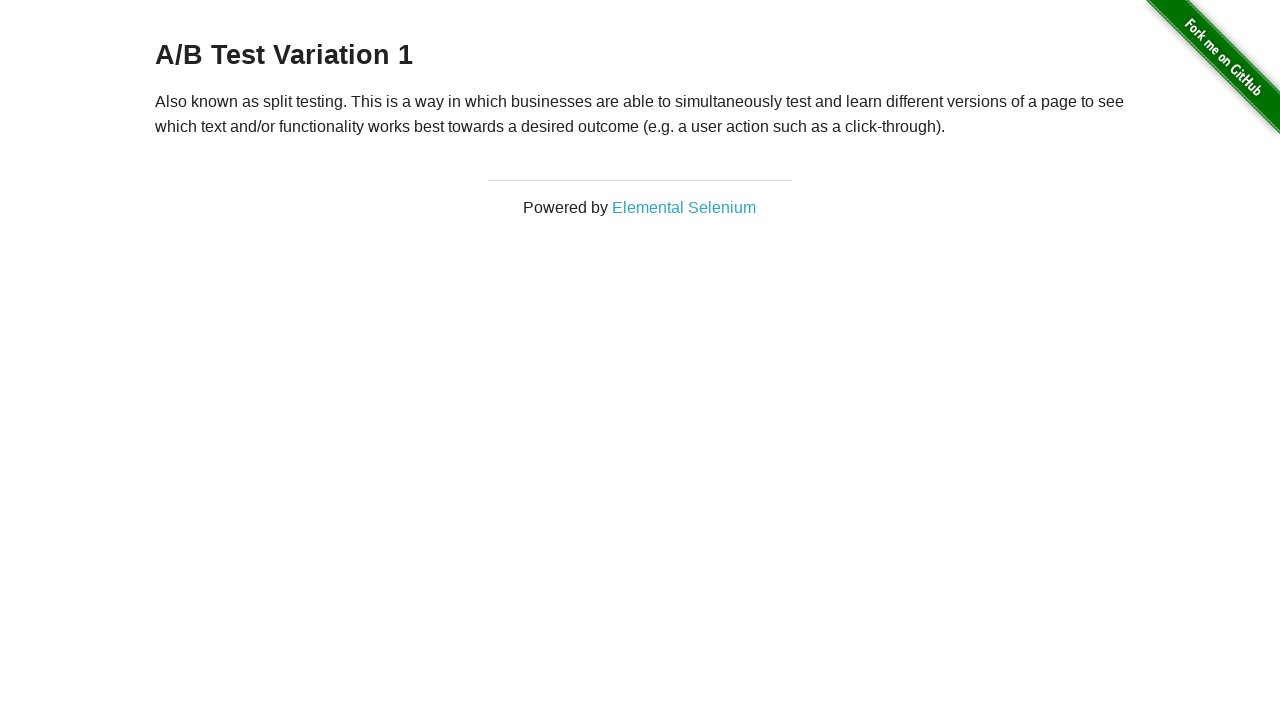

Refreshed page to apply opt-out cookie
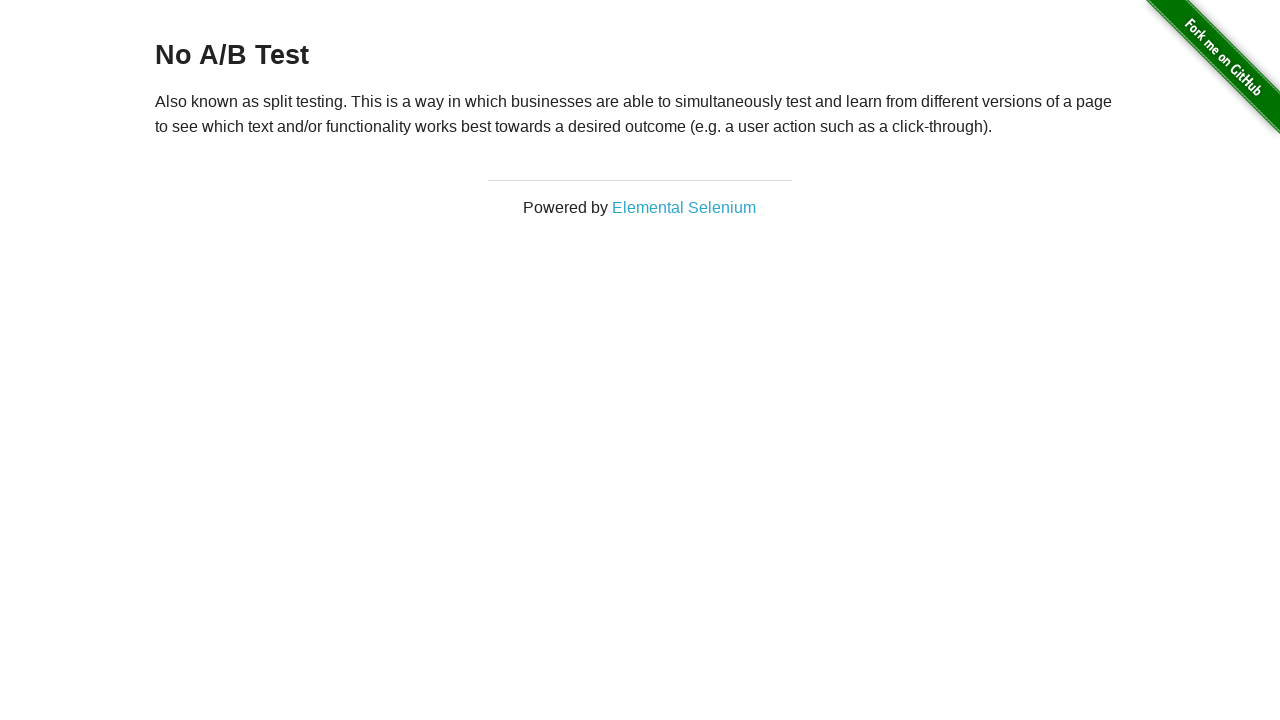

Waited for h3 heading to appear after page refresh
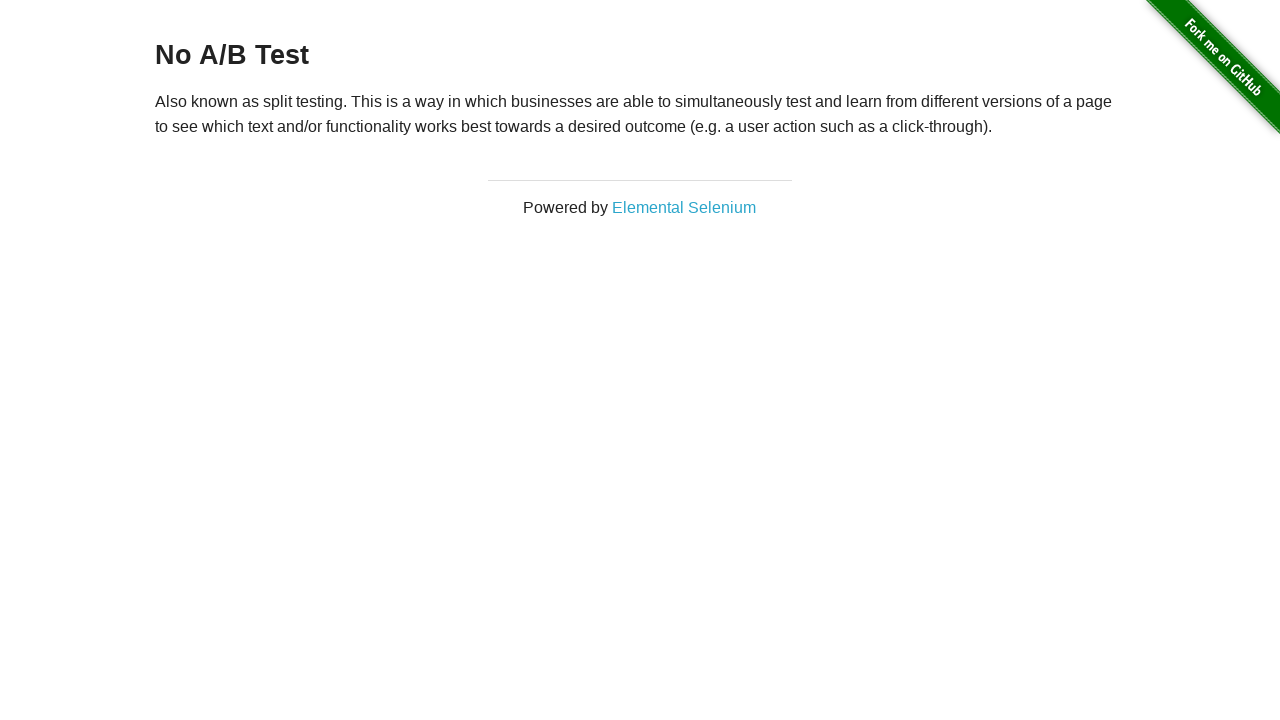

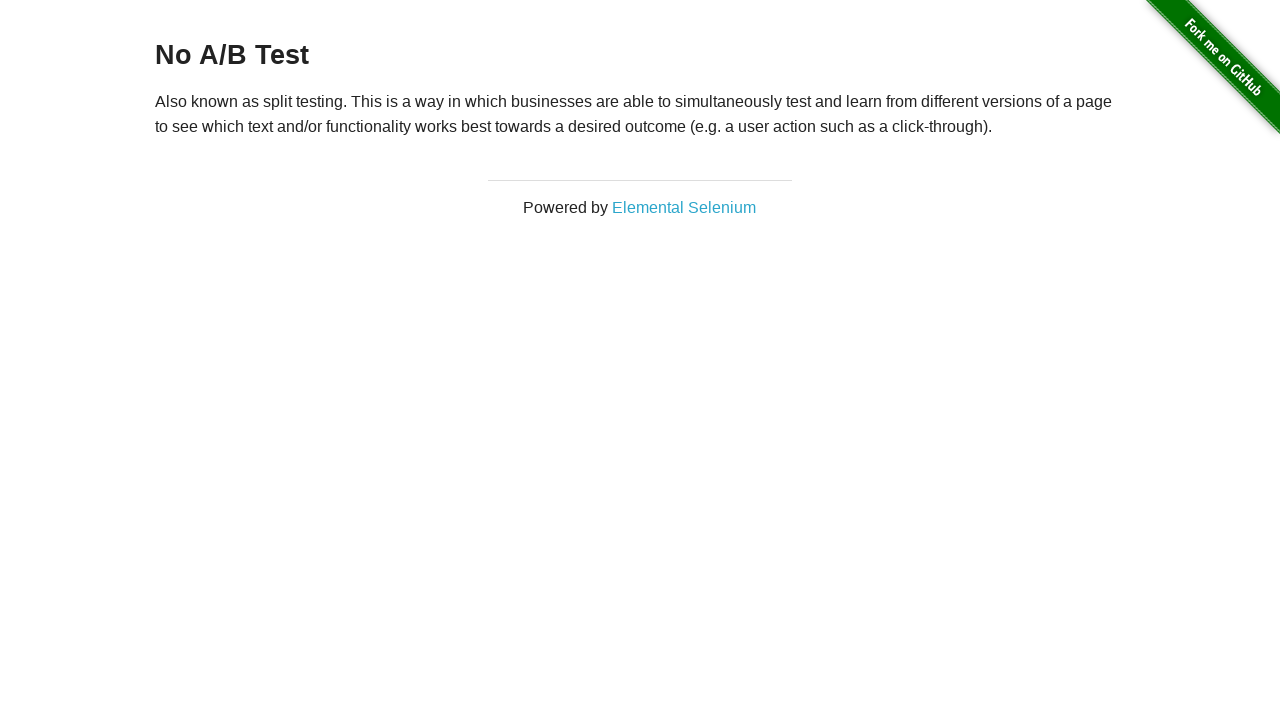